Navigates to the collection list page and clicks on the 'UNSEEN LAYERS' text element

Starting URL: https://dagit.club/ko/collection/list/

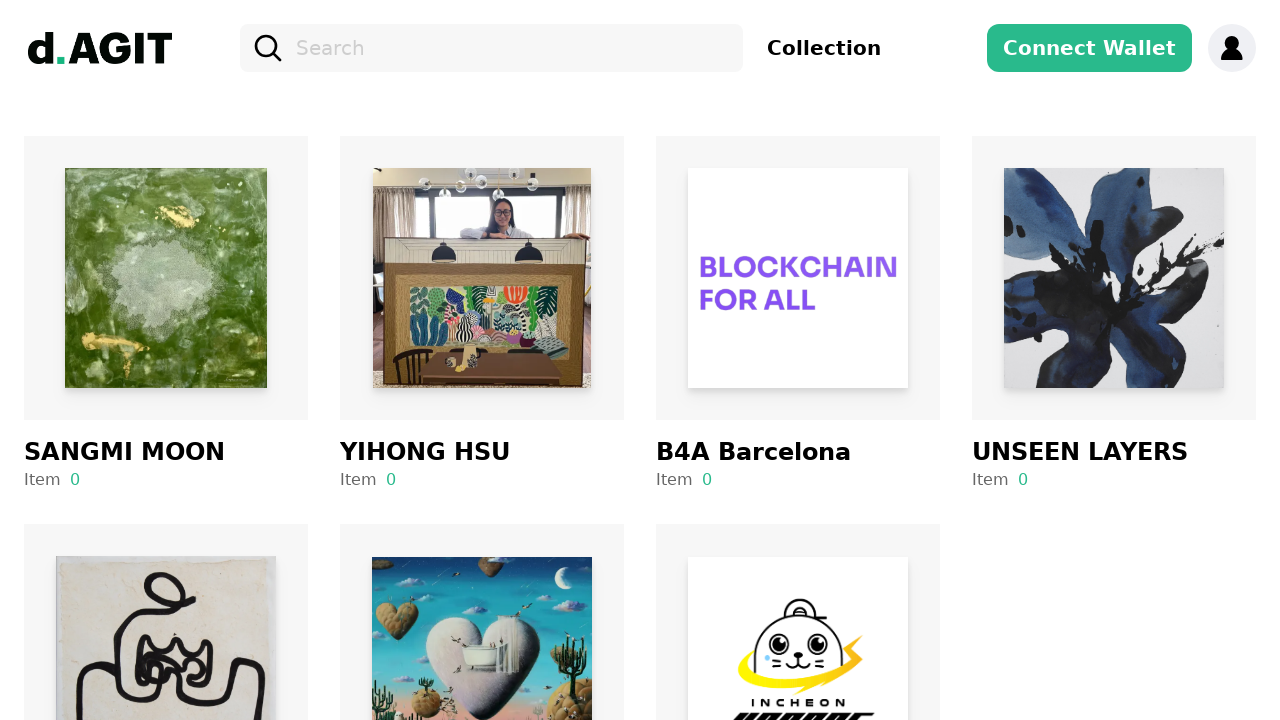

Navigated to collection list page
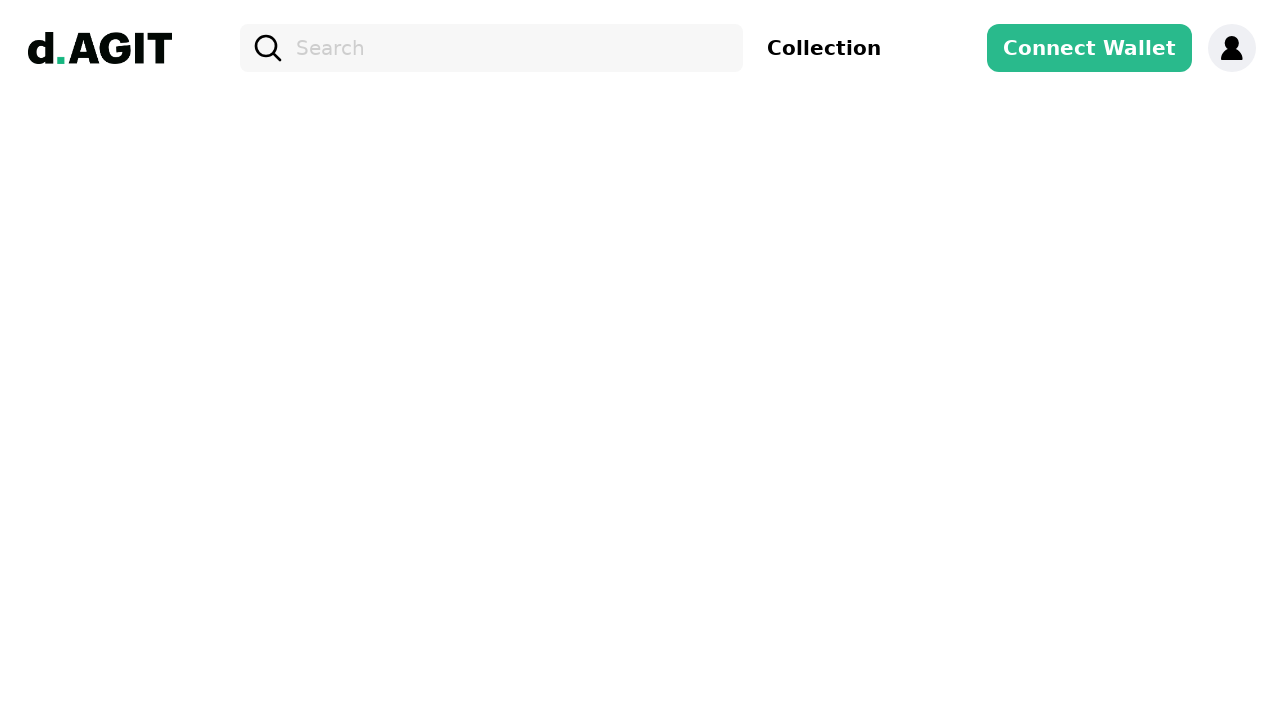

Clicked on 'UNSEEN LAYERS' text element at (1114, 444) on internal:text="UNSEEN LAYERS"i
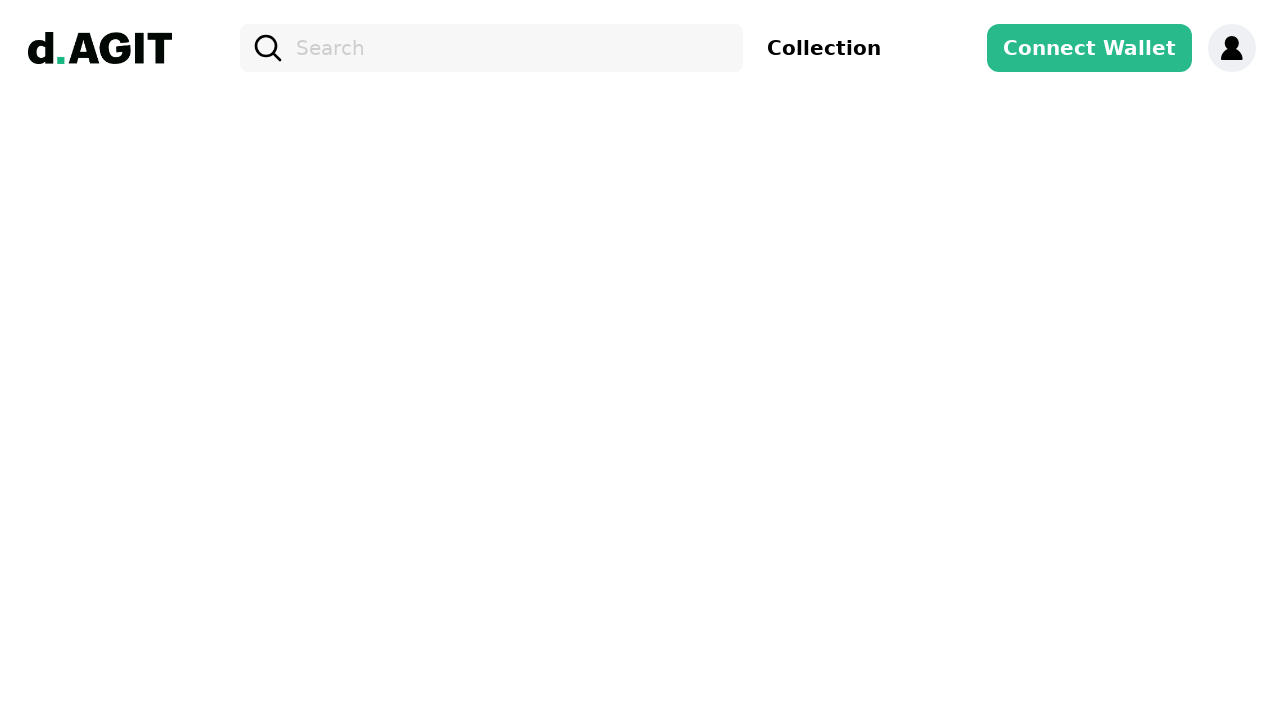

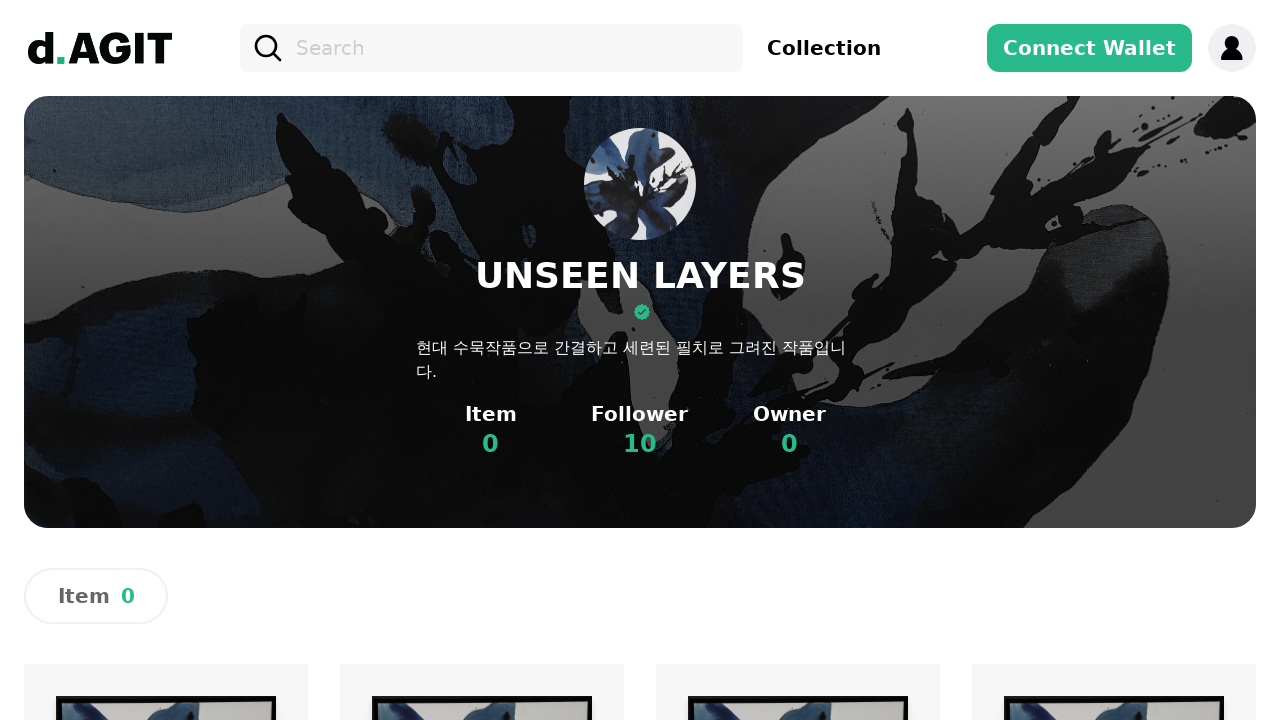